Navigates to the Demoblaze store website and verifies that the page title is "Store" to confirm landing on the correct page.

Starting URL: https://www.demoblaze.com/

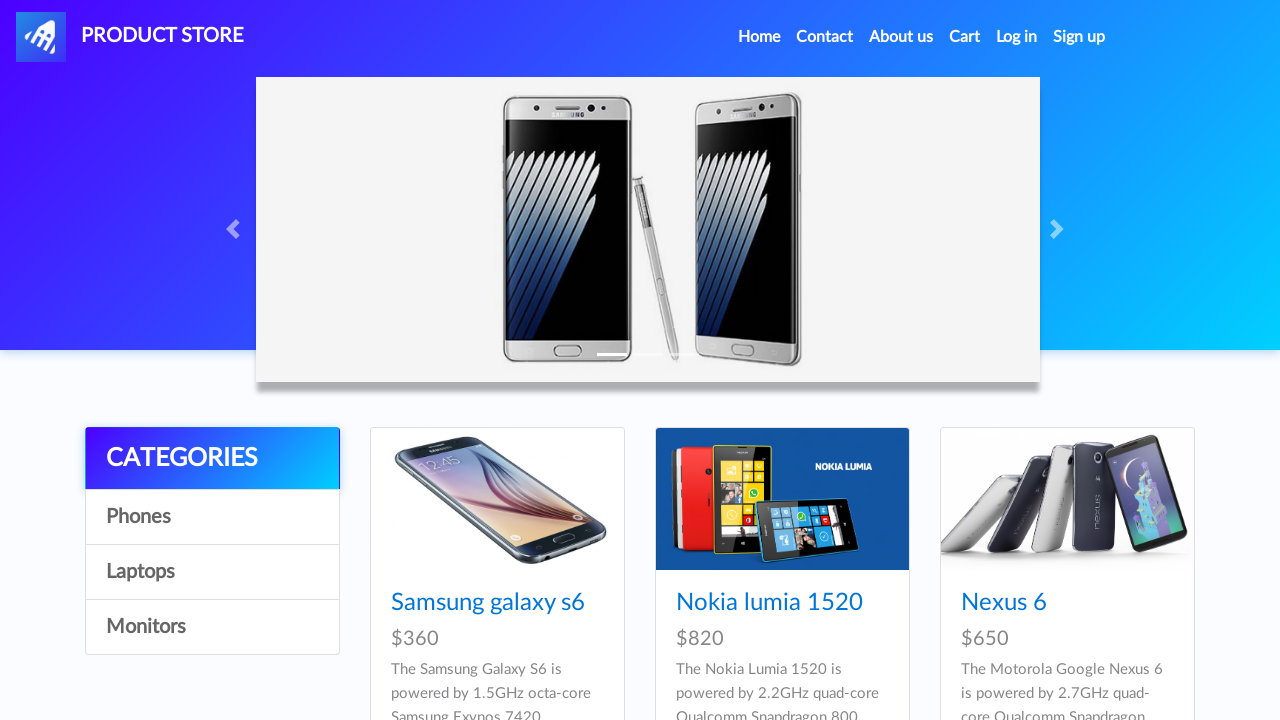

Waited for page to reach domcontentloaded state
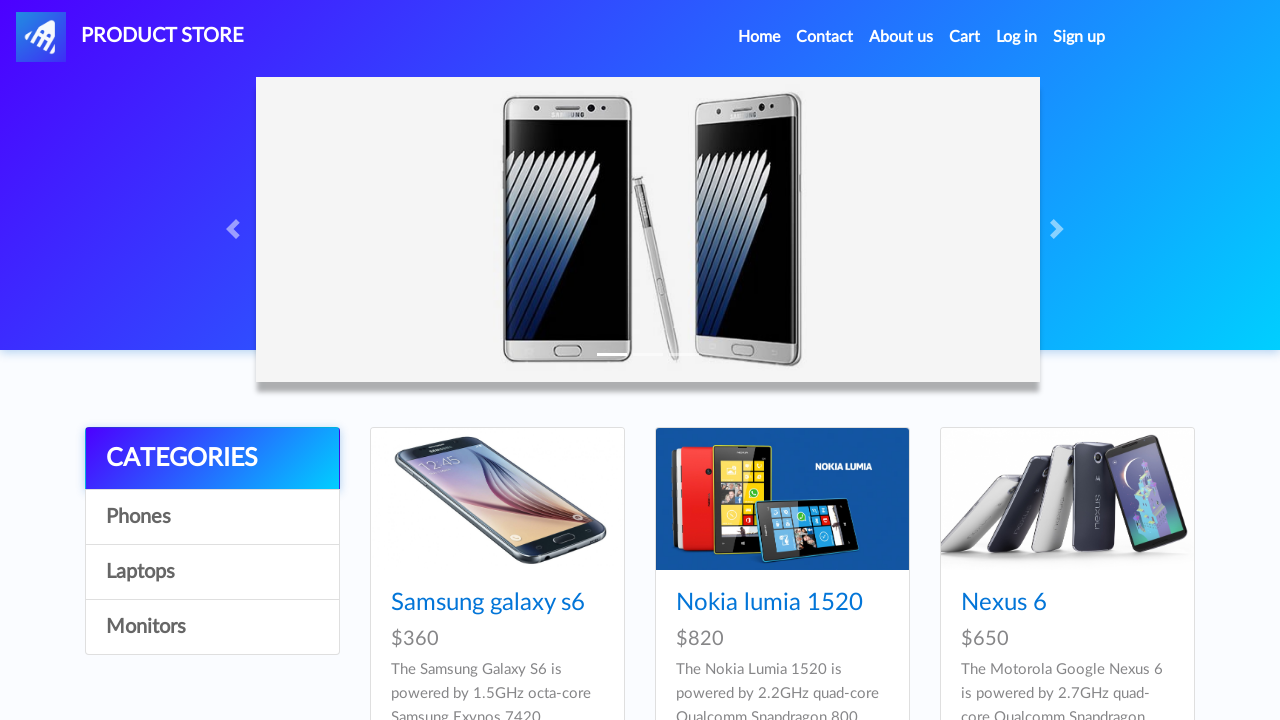

Retrieved page title: STORE
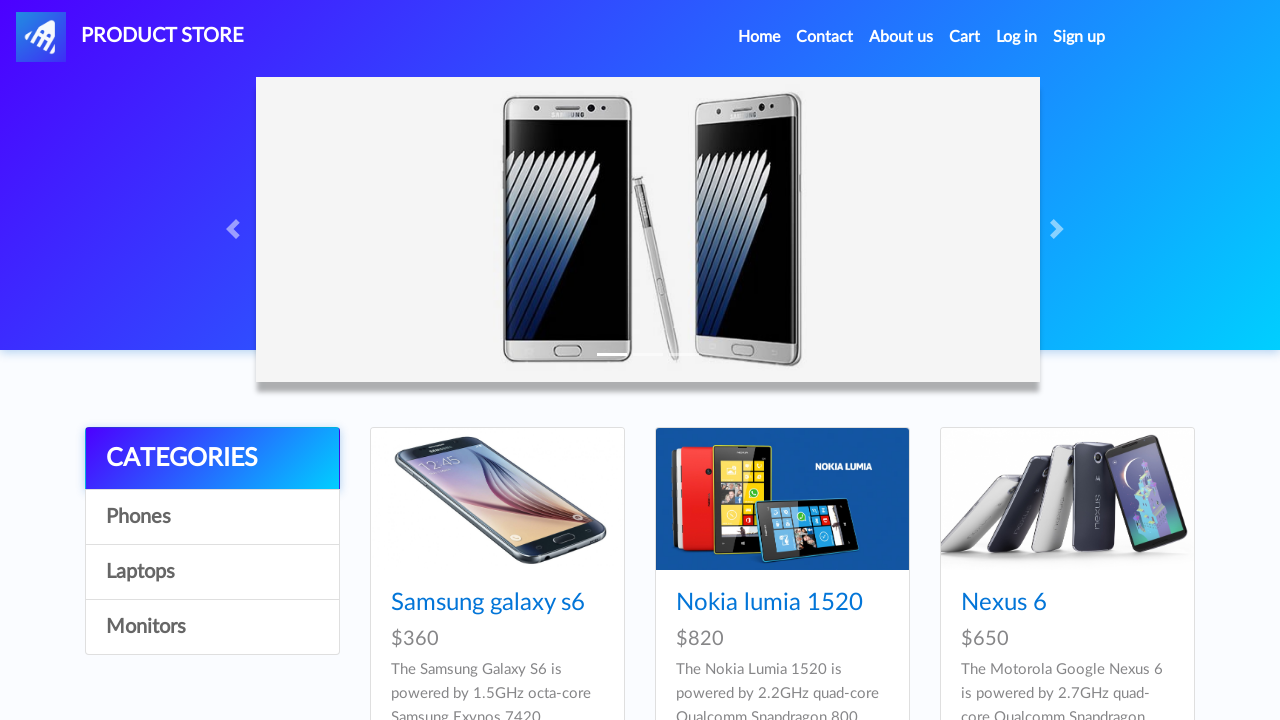

Page title verification passed - landed on correct website
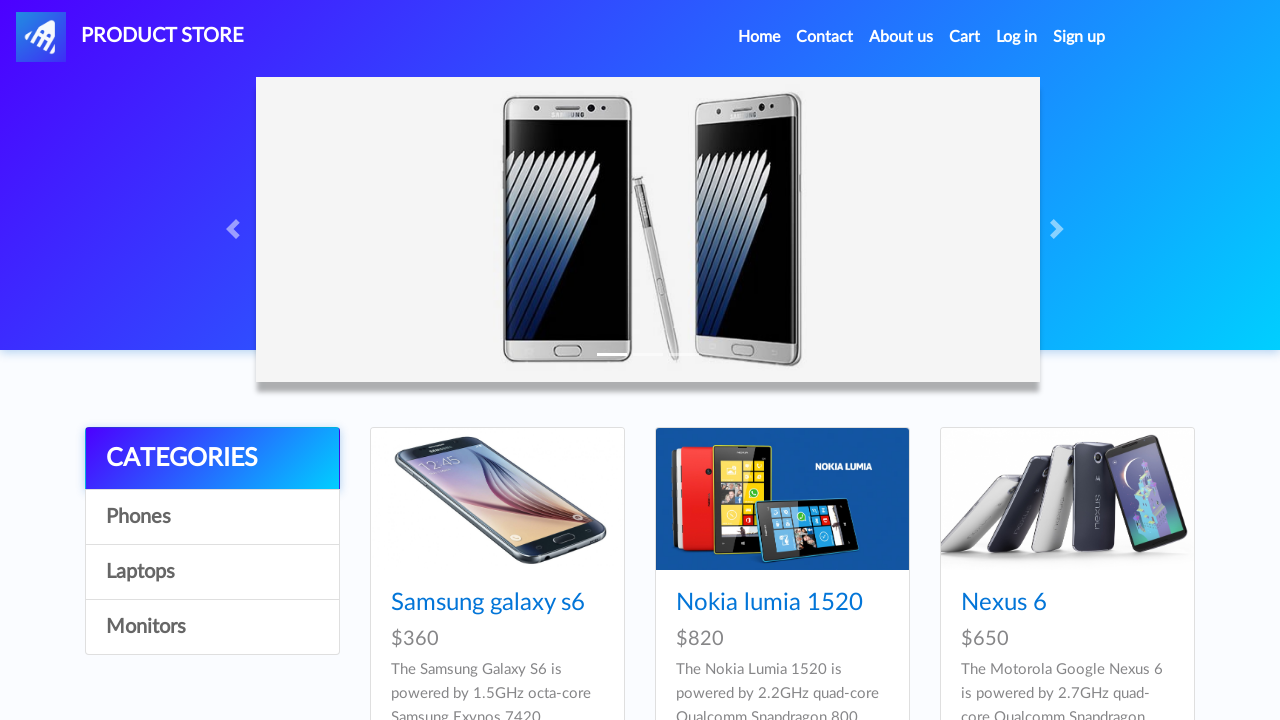

Assertion passed - page title matches expected 'Store'
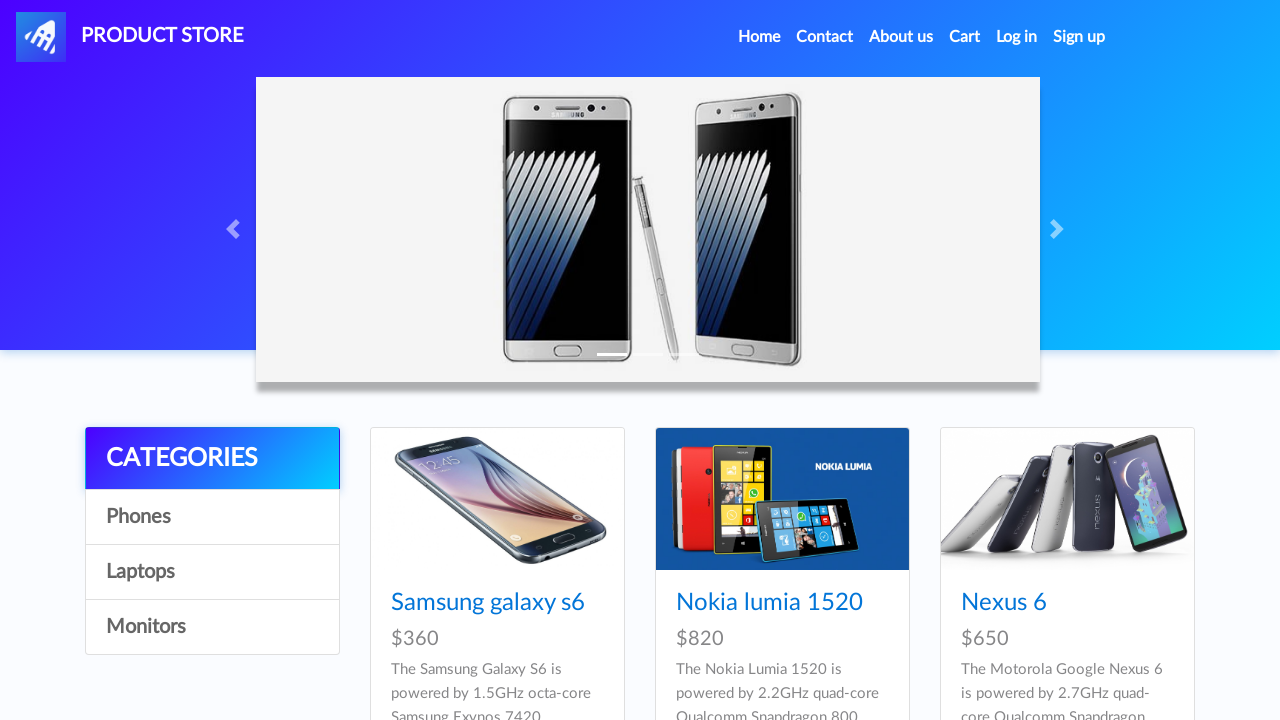

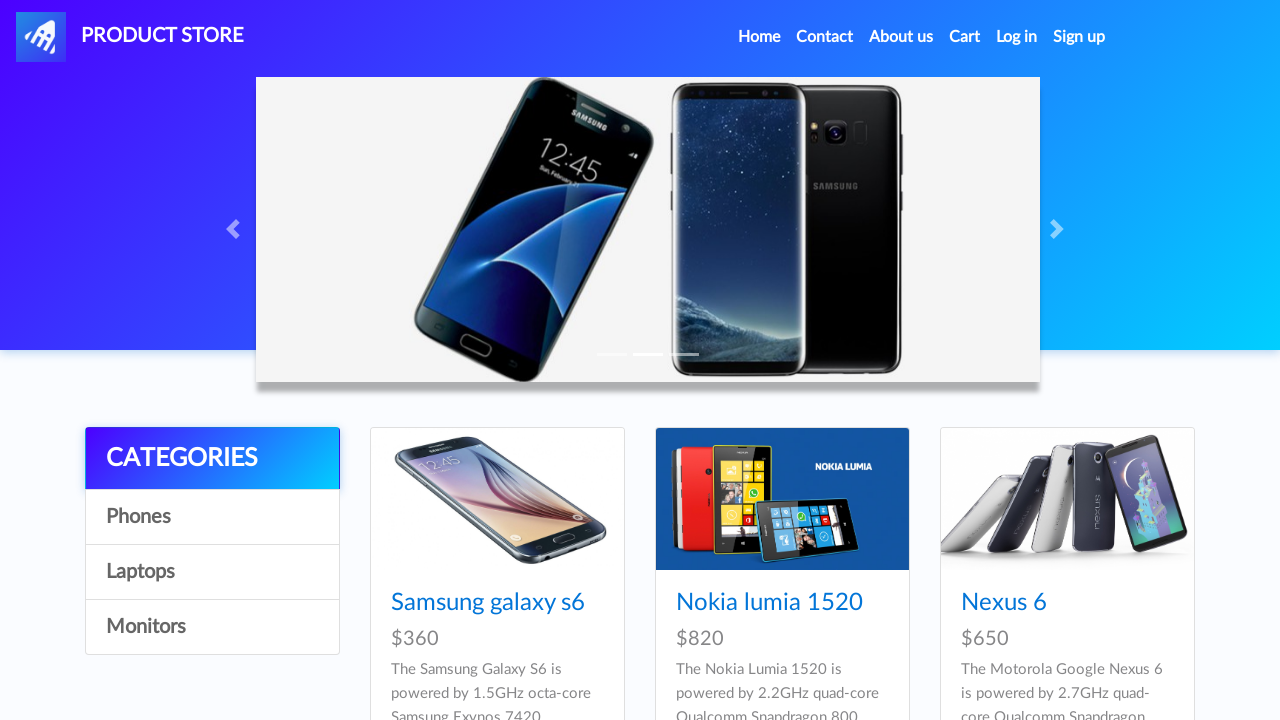